Tests handling of non-breaking space characters in button text by attempting to click a button using both regular space and non-breaking space in the XPath selector

Starting URL: http://uitestingplayground.com/nbsp

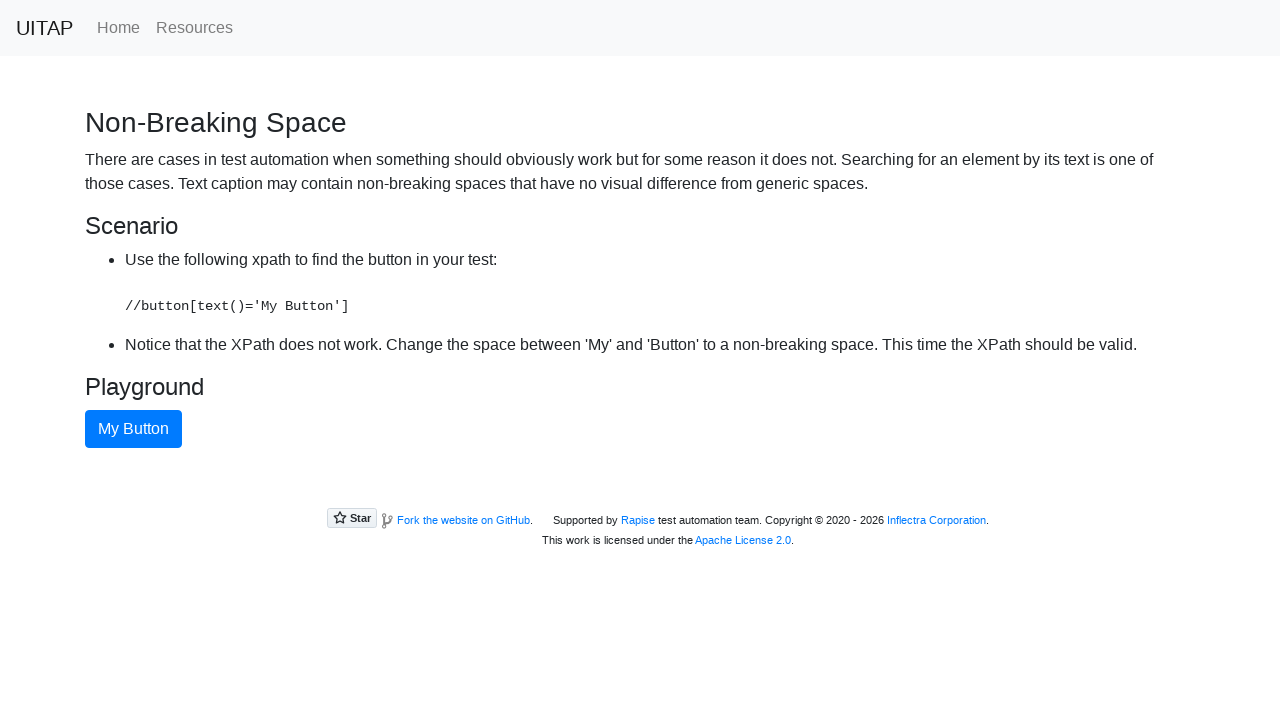

Attempted to click button using regular space in XPath selector (expected to fail) on xpath=//button[text()='My Button']
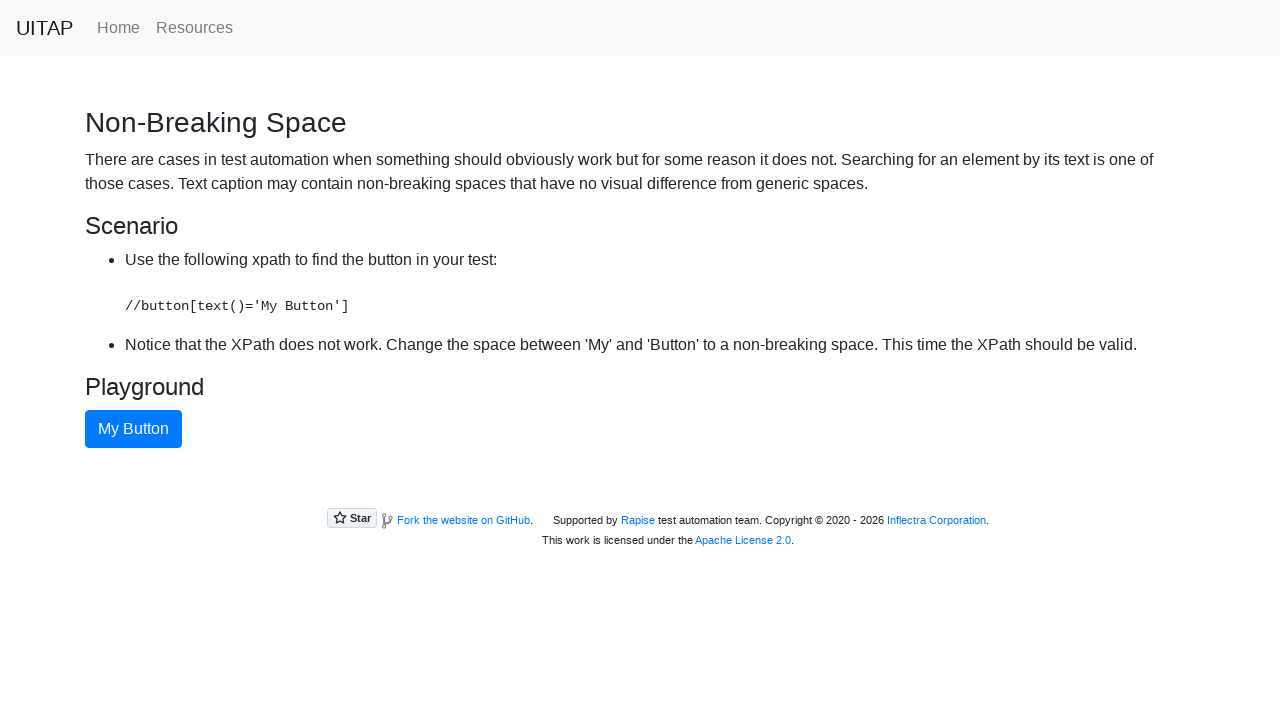

Successfully clicked button using non-breaking space character in XPath selector at (134, 429) on xpath=//button[text()='My Button']
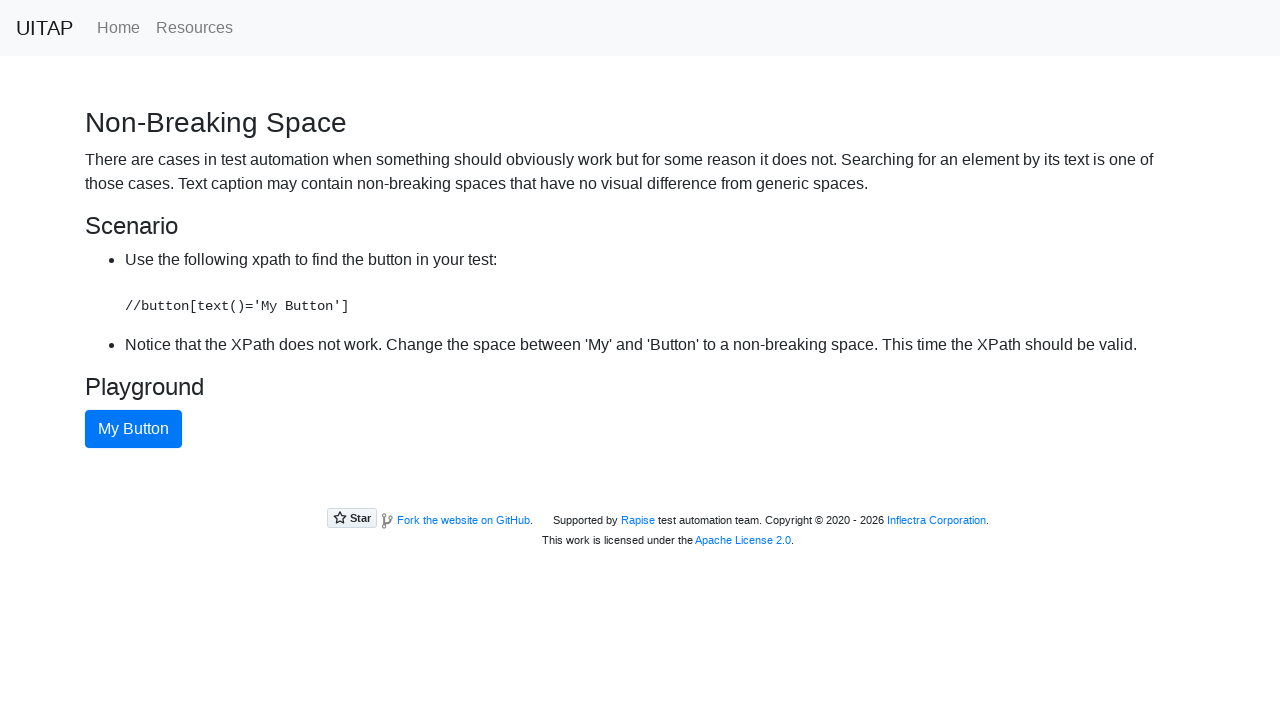

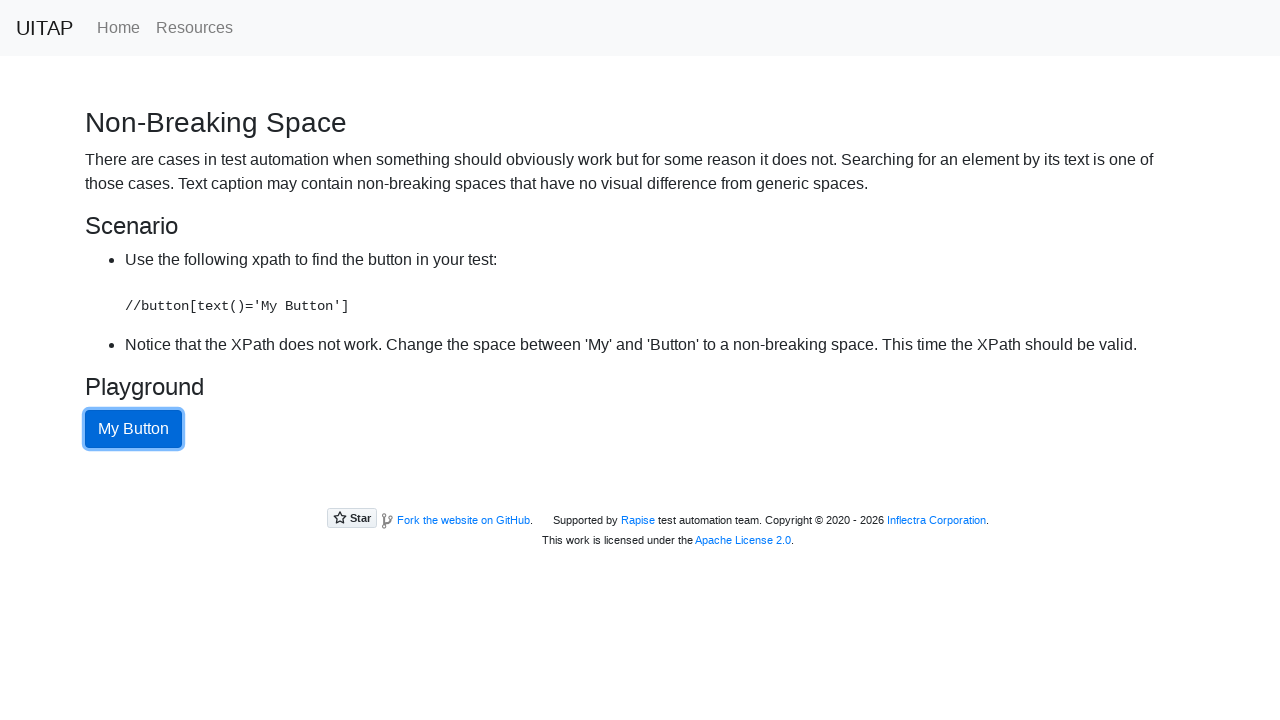